Tests login form with valid username but invalid password, expecting a password error message

Starting URL: http://the-internet.herokuapp.com/login

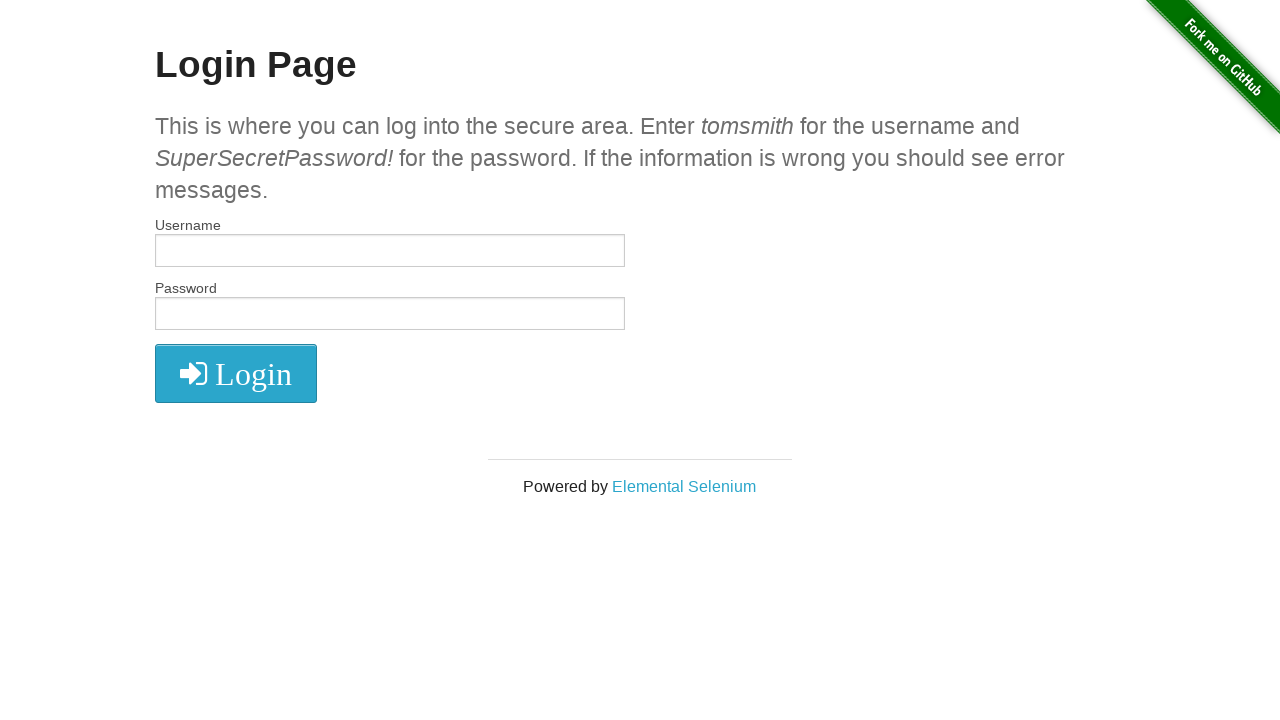

Filled username field with valid username 'tomsmith' on #username
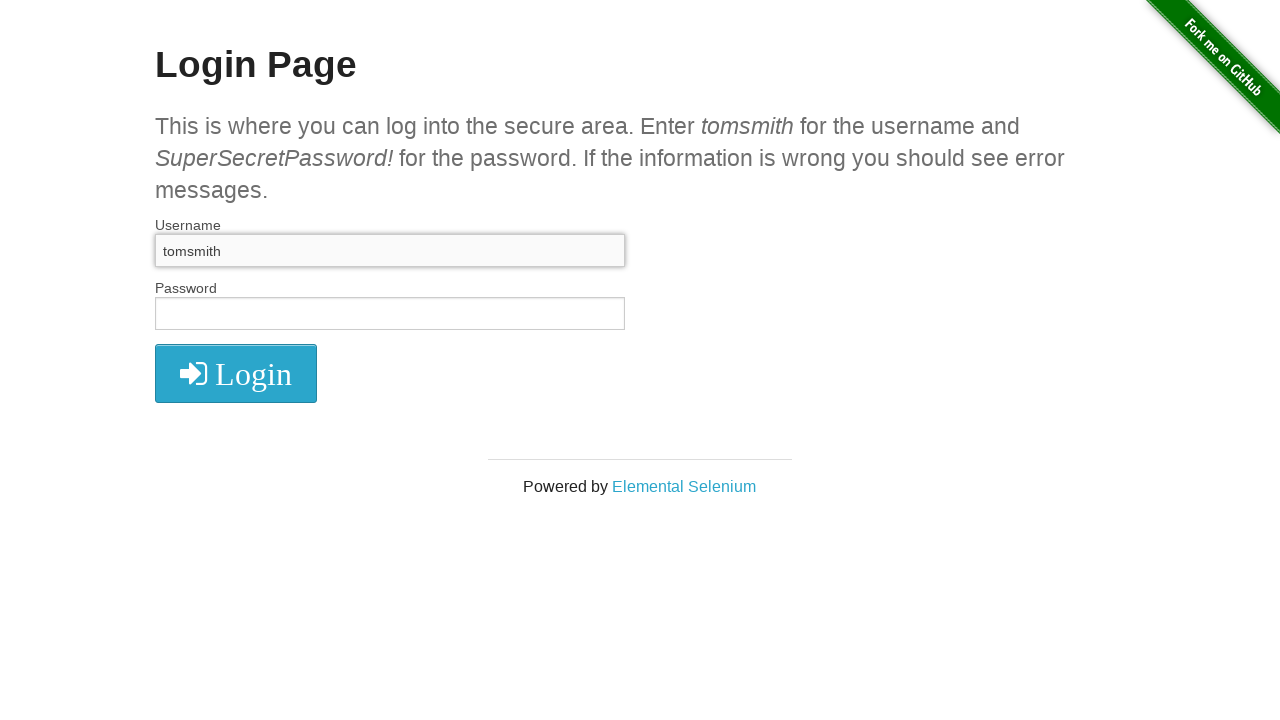

Filled password field with invalid password 'wrongpass789' on #password
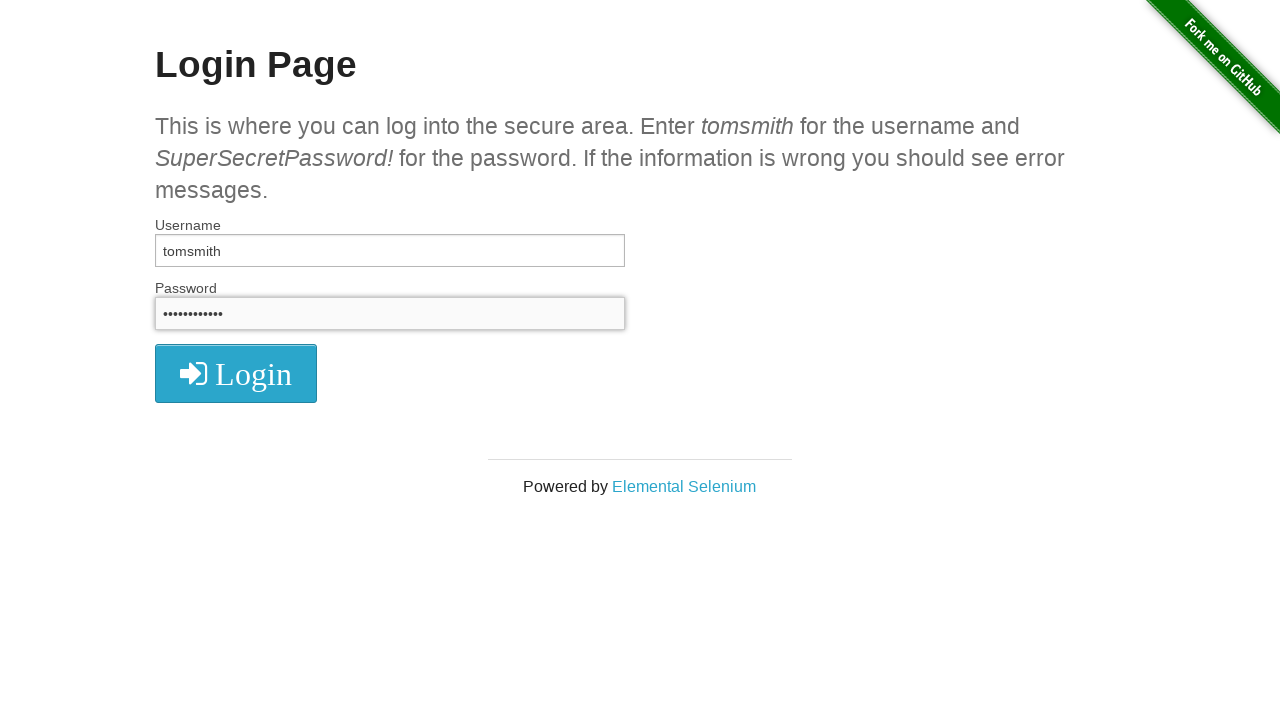

Clicked login button to submit form at (236, 374) on xpath=//i[contains(text(),'Login')]
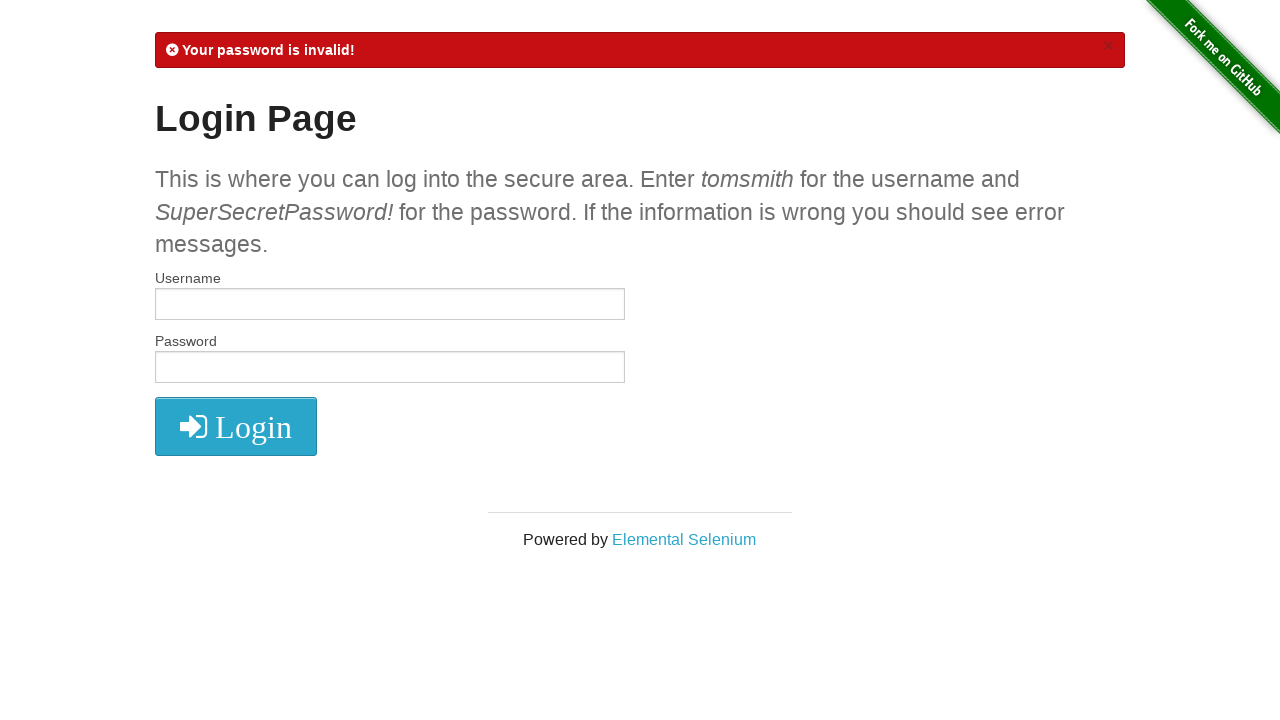

Password error message appeared confirming invalid password validation
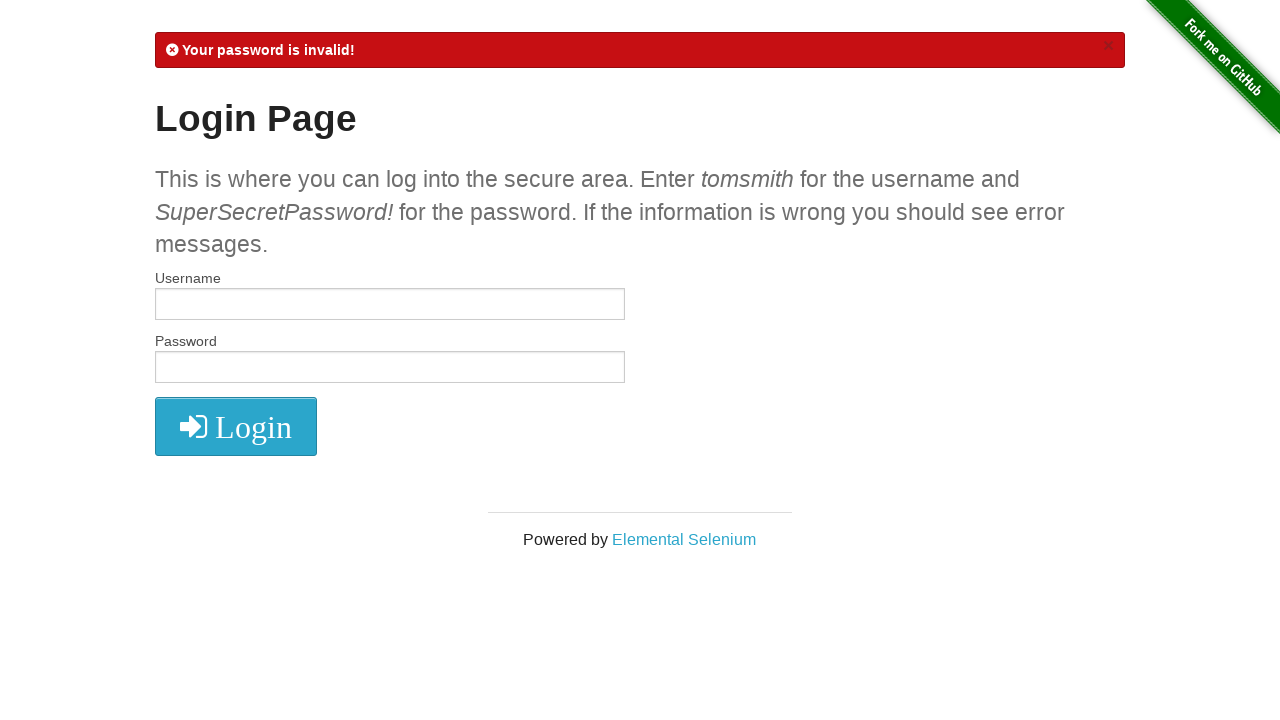

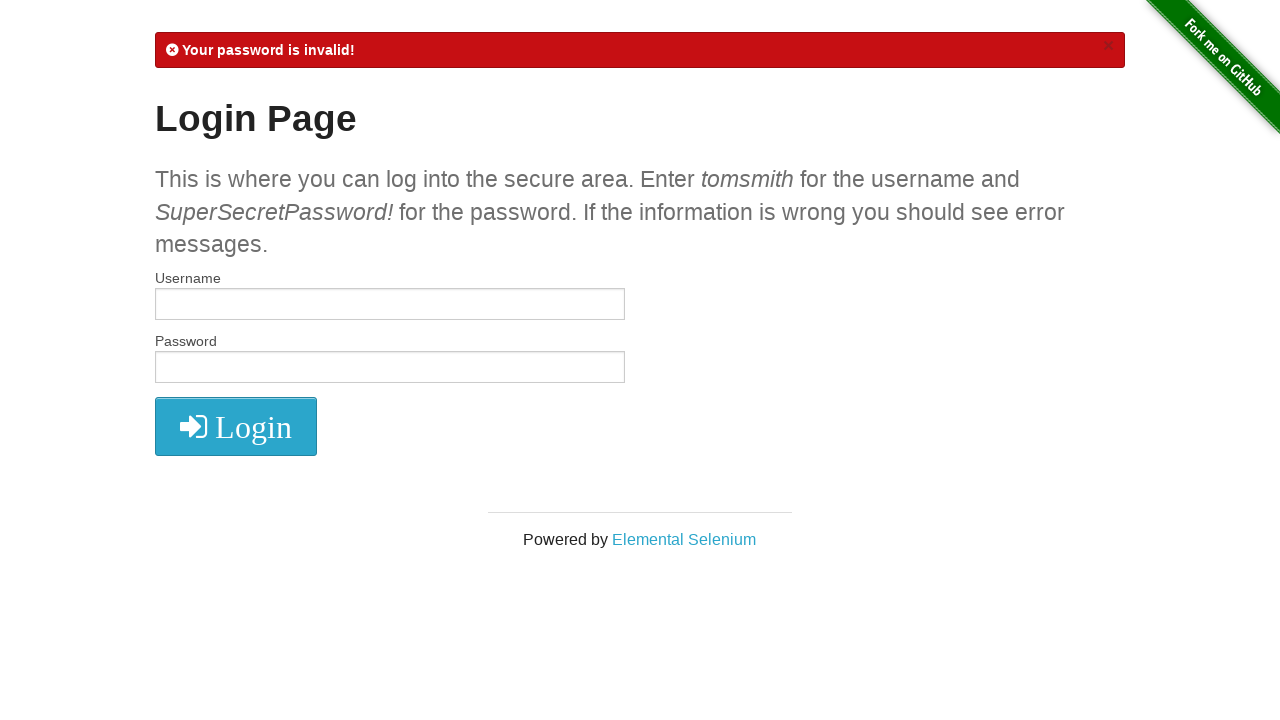